Tests multiple window handling by opening a new window, switching to it to verify content, then switching back to the parent window

Starting URL: https://the-internet.herokuapp.com/

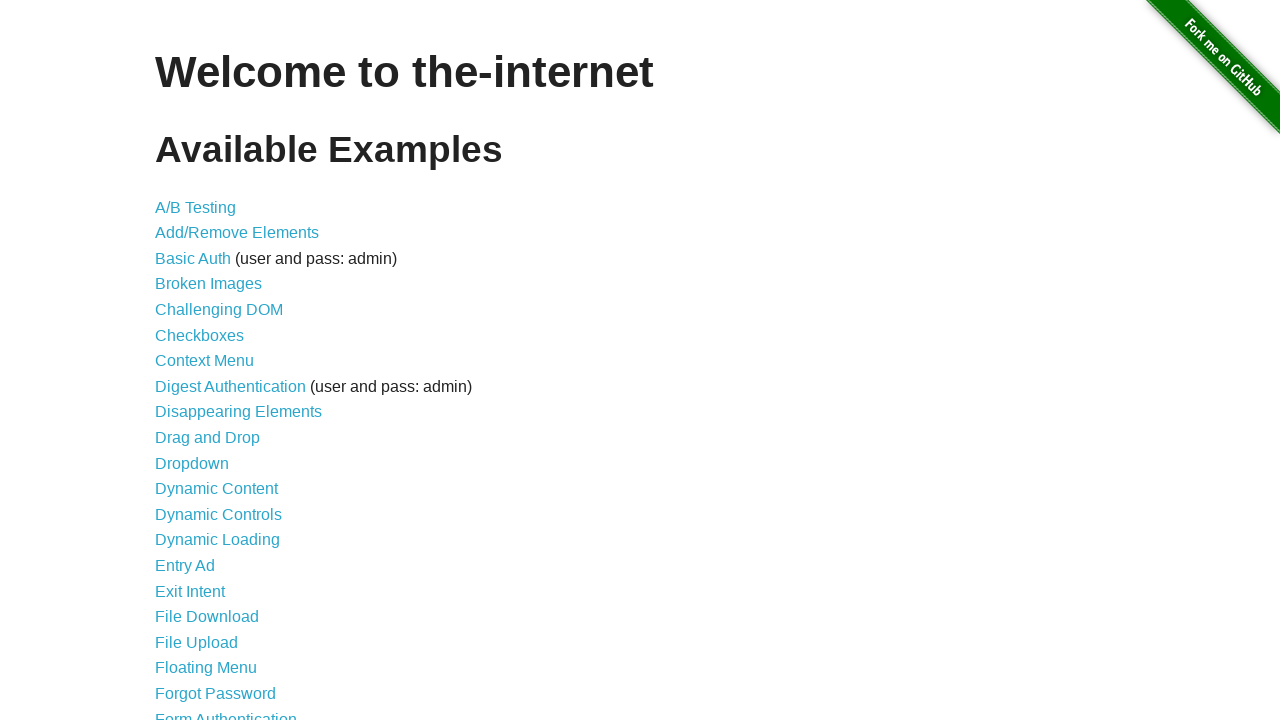

Clicked on Multiple Windows link at (218, 369) on text=Multiple Windows
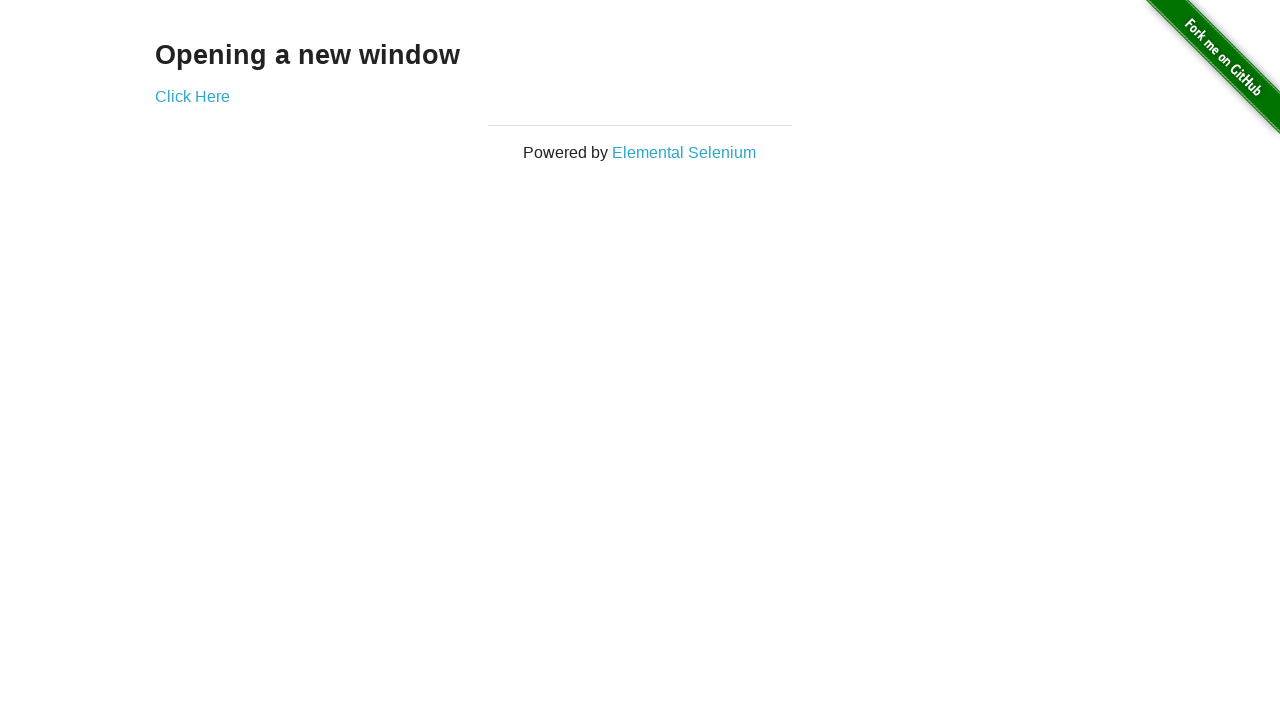

Clicked on Click Here link to open new window at (192, 96) on text=Click Here
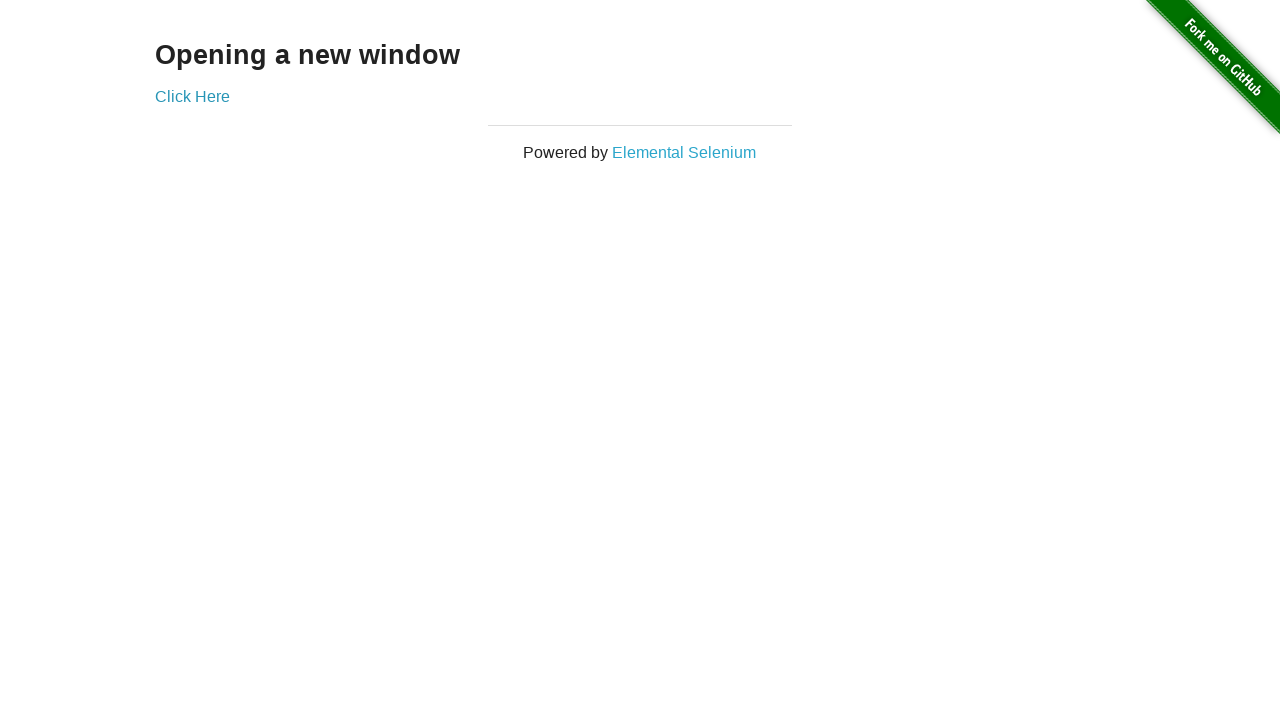

New window loaded
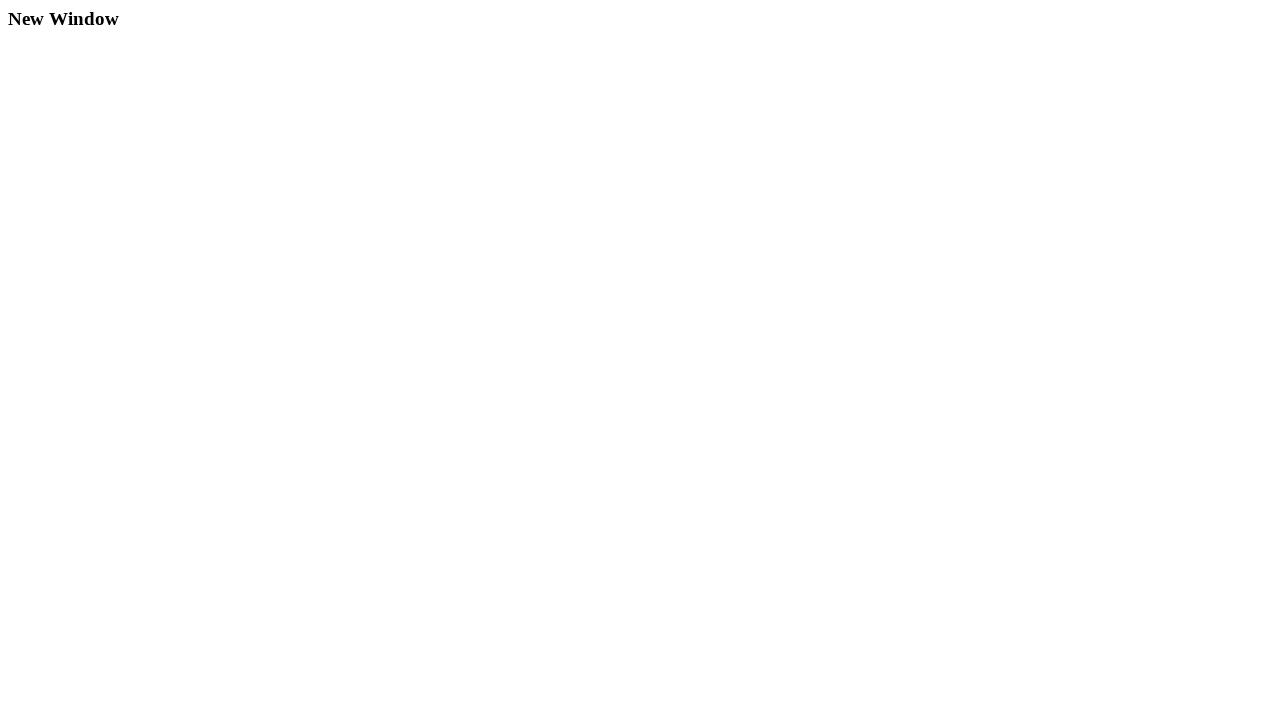

Verified New Window heading is visible in new window
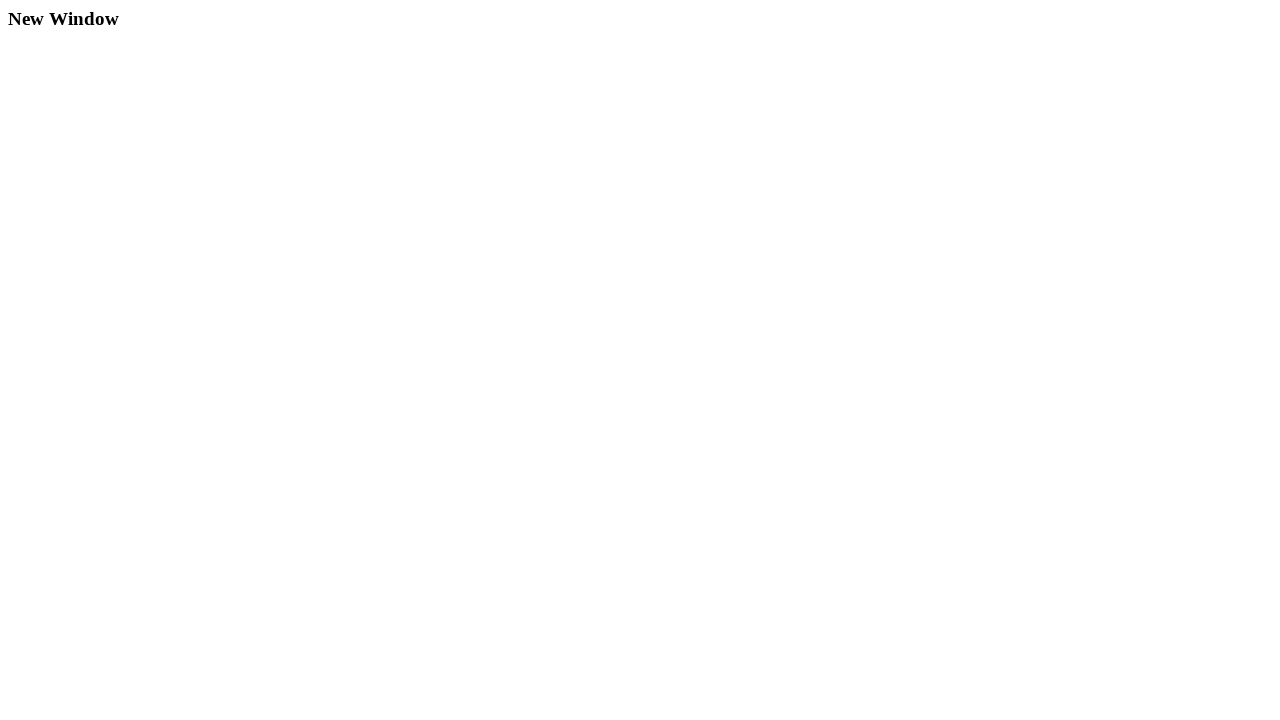

Closed new window and switched back to parent window
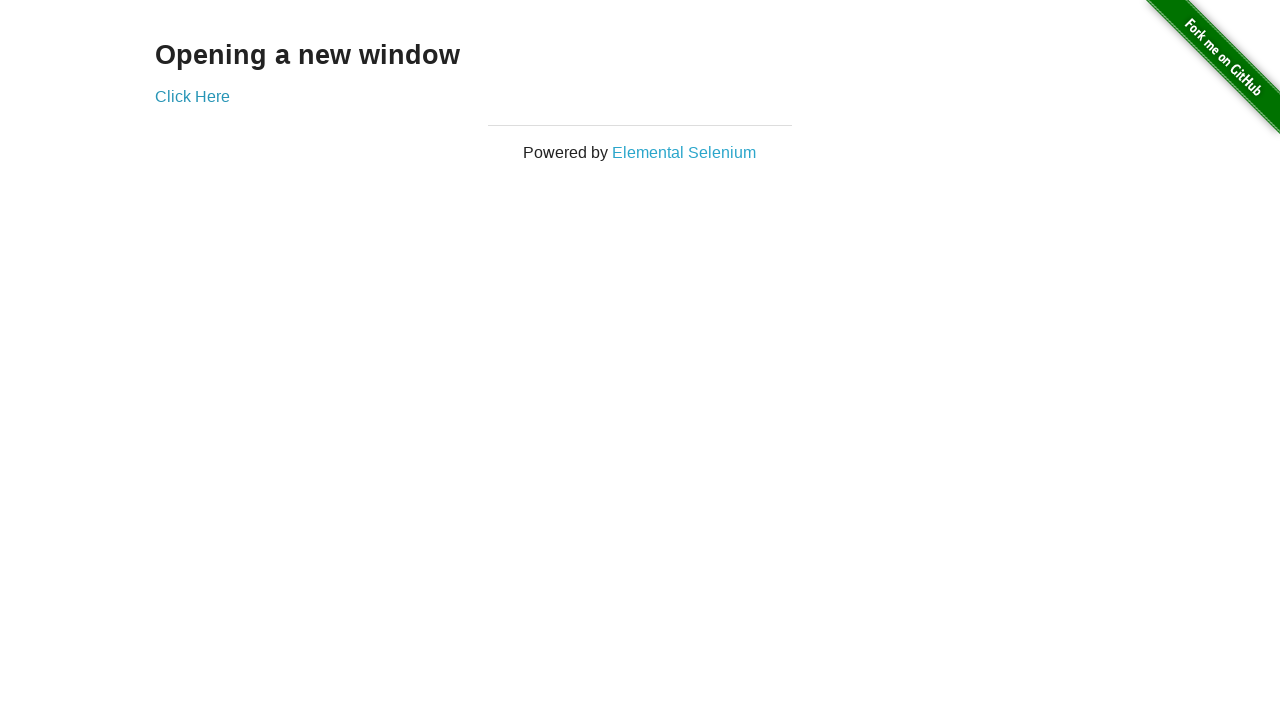

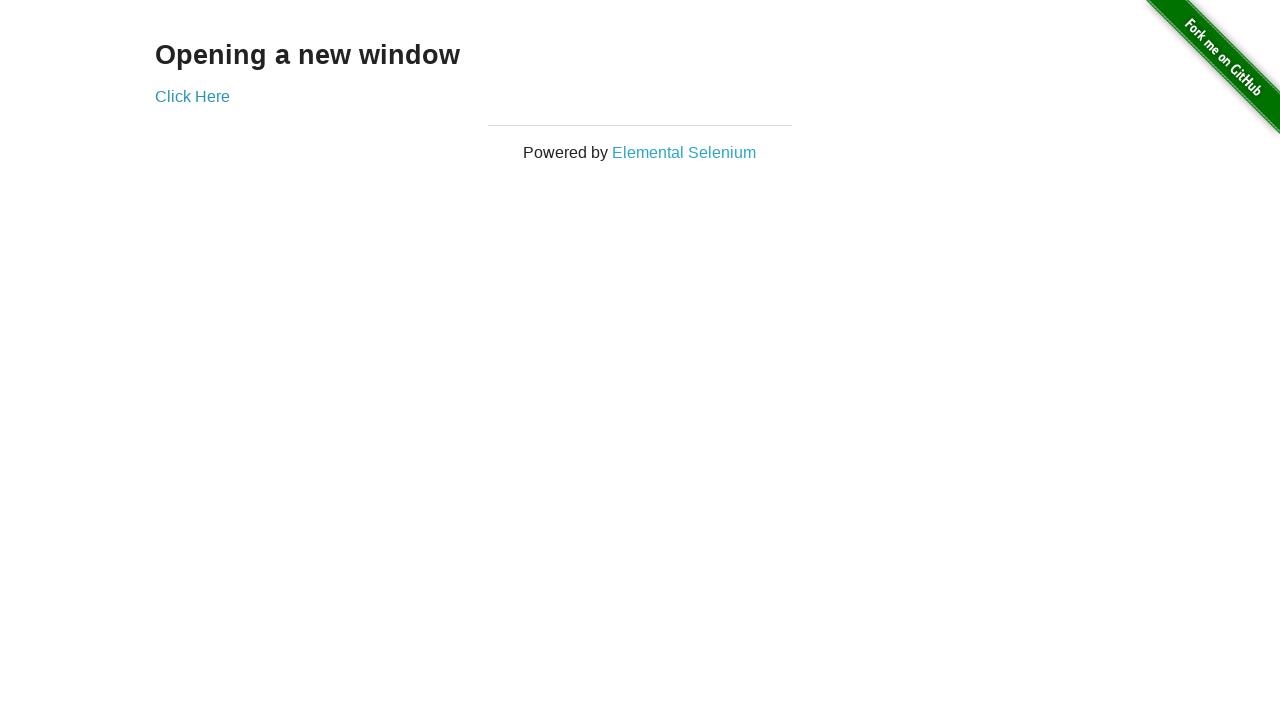